Navigates to the TCS corporate website and maximizes the browser window.

Starting URL: https://www.tcs.com/

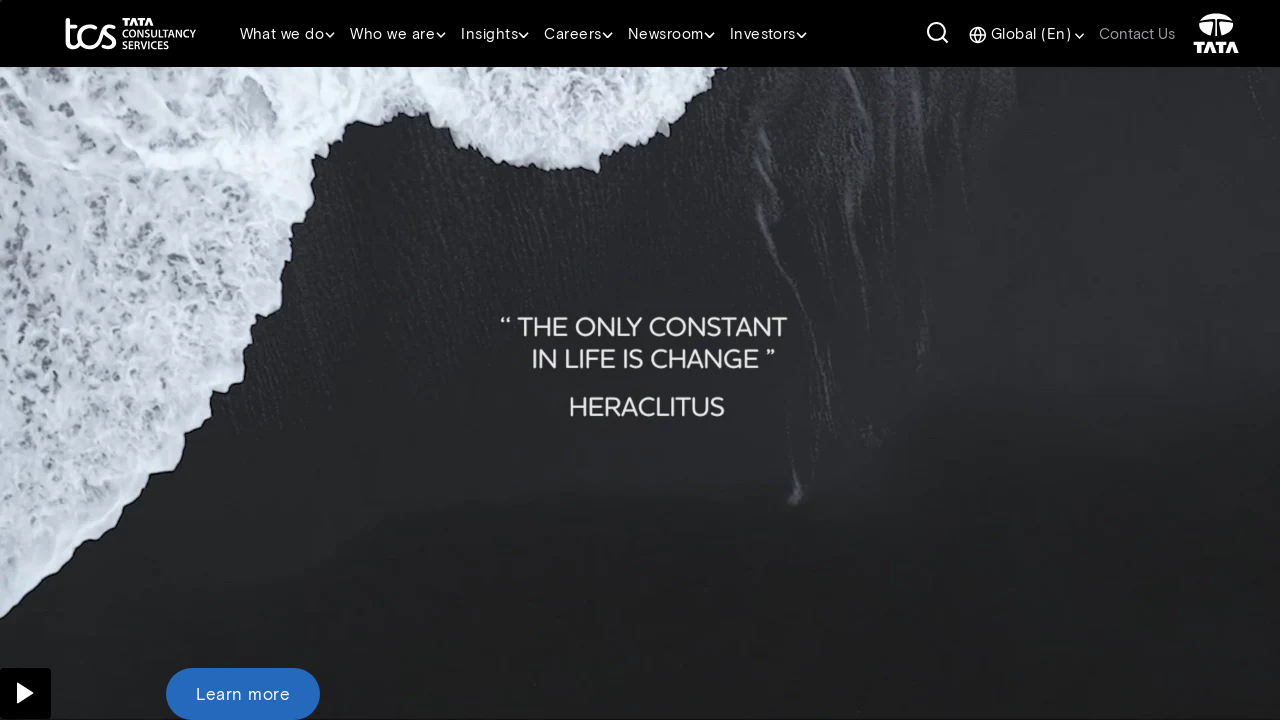

Navigated to TCS corporate website
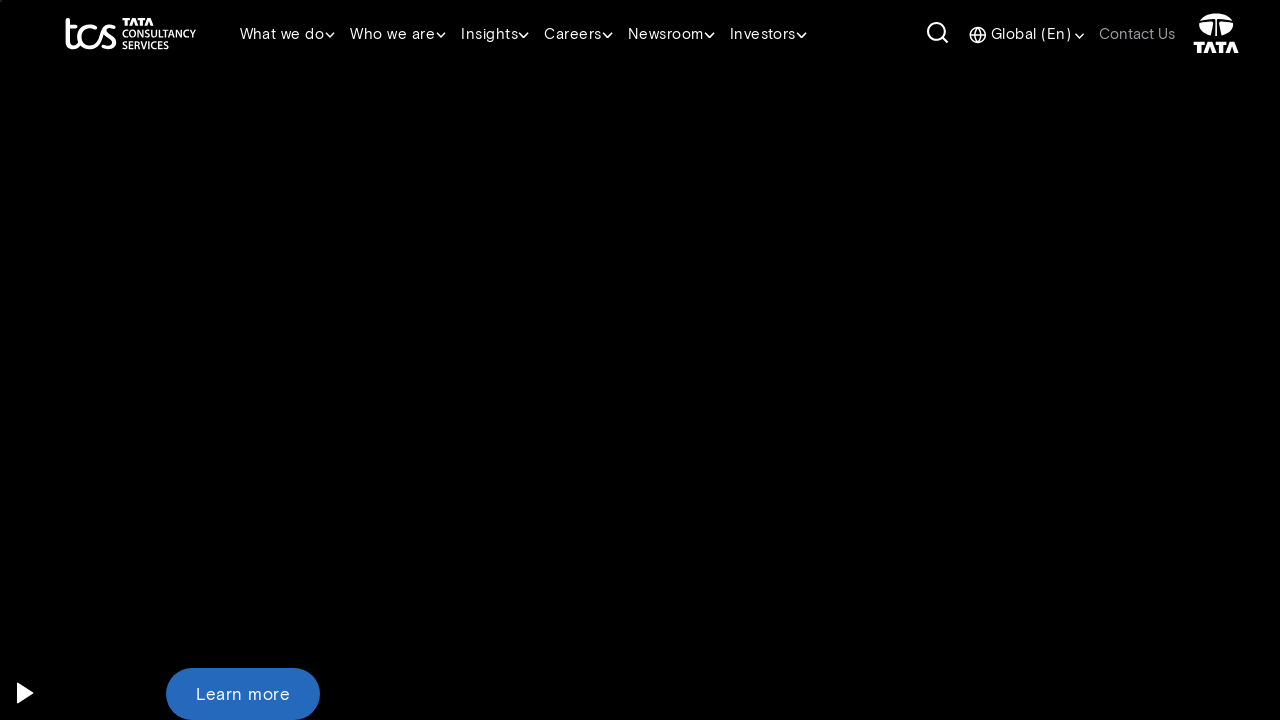

Maximized browser window to 1920x1080
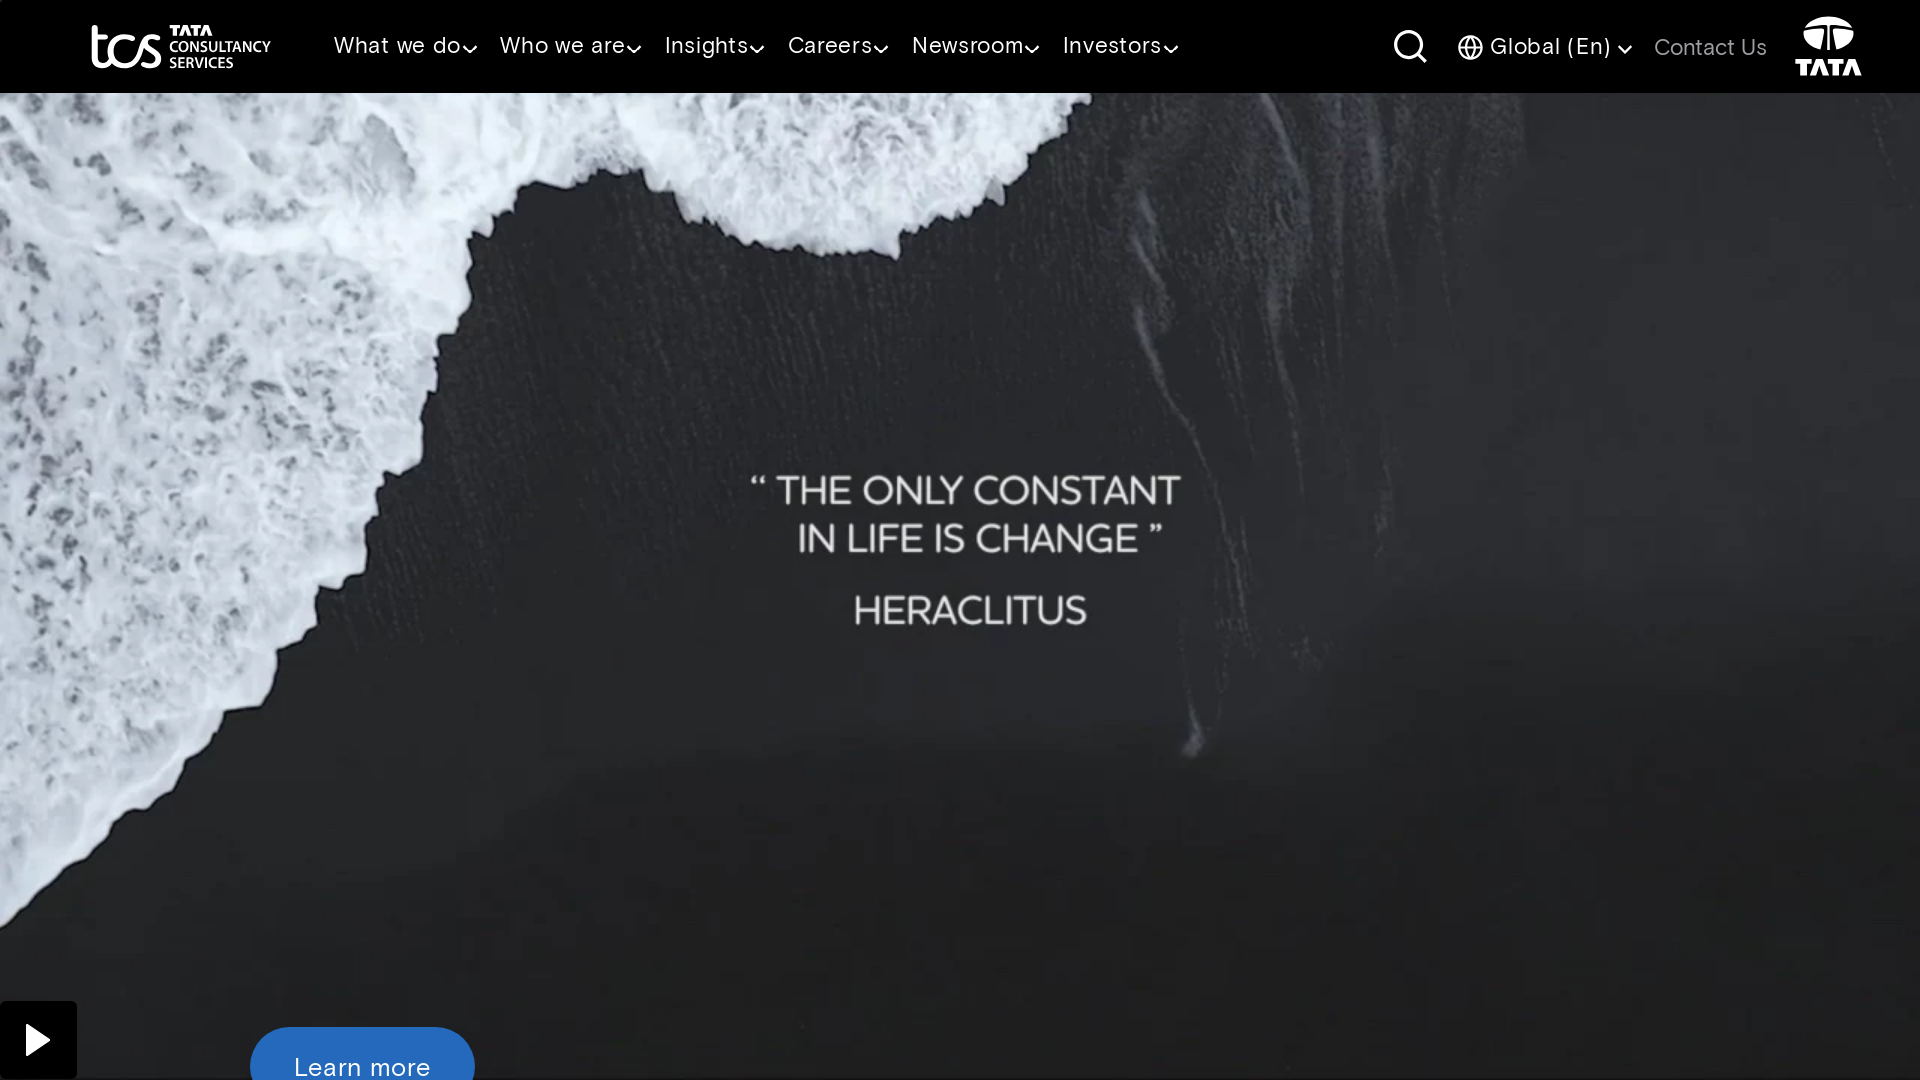

Page fully loaded (domcontentloaded)
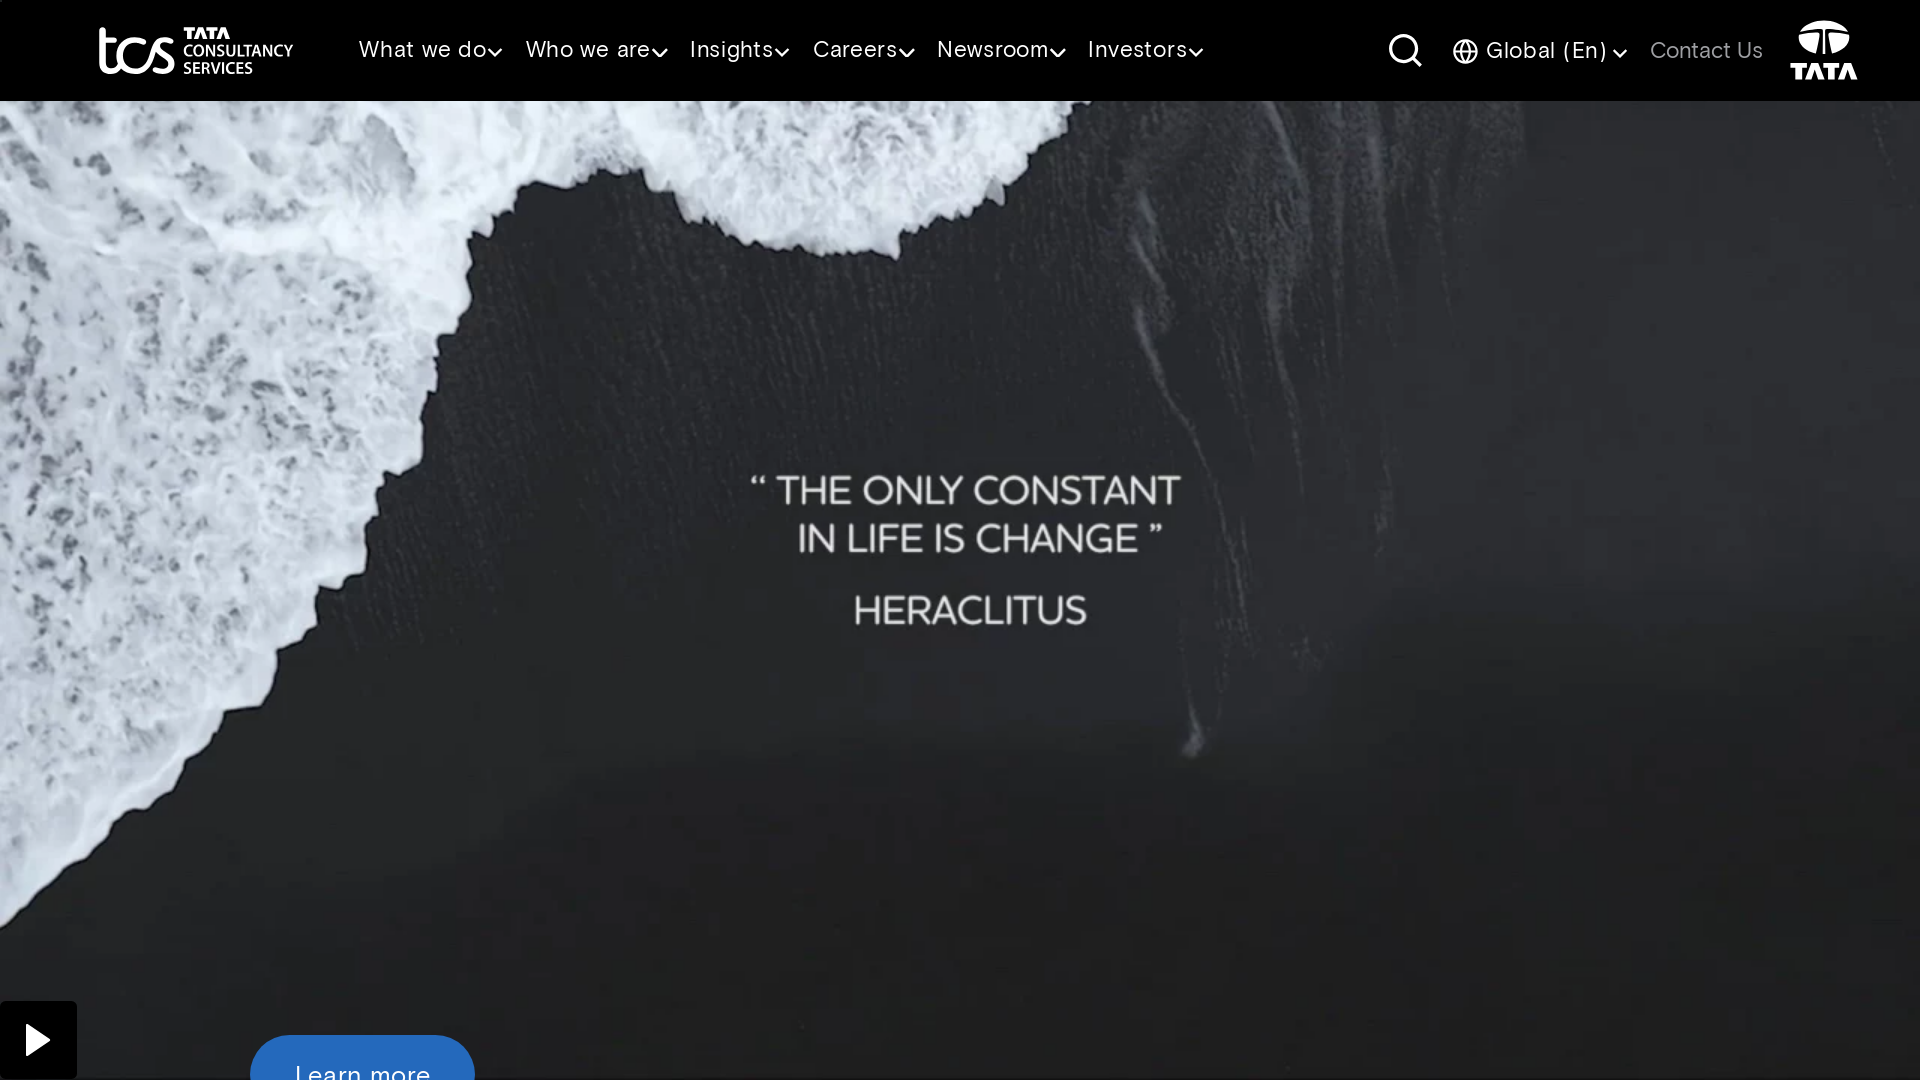

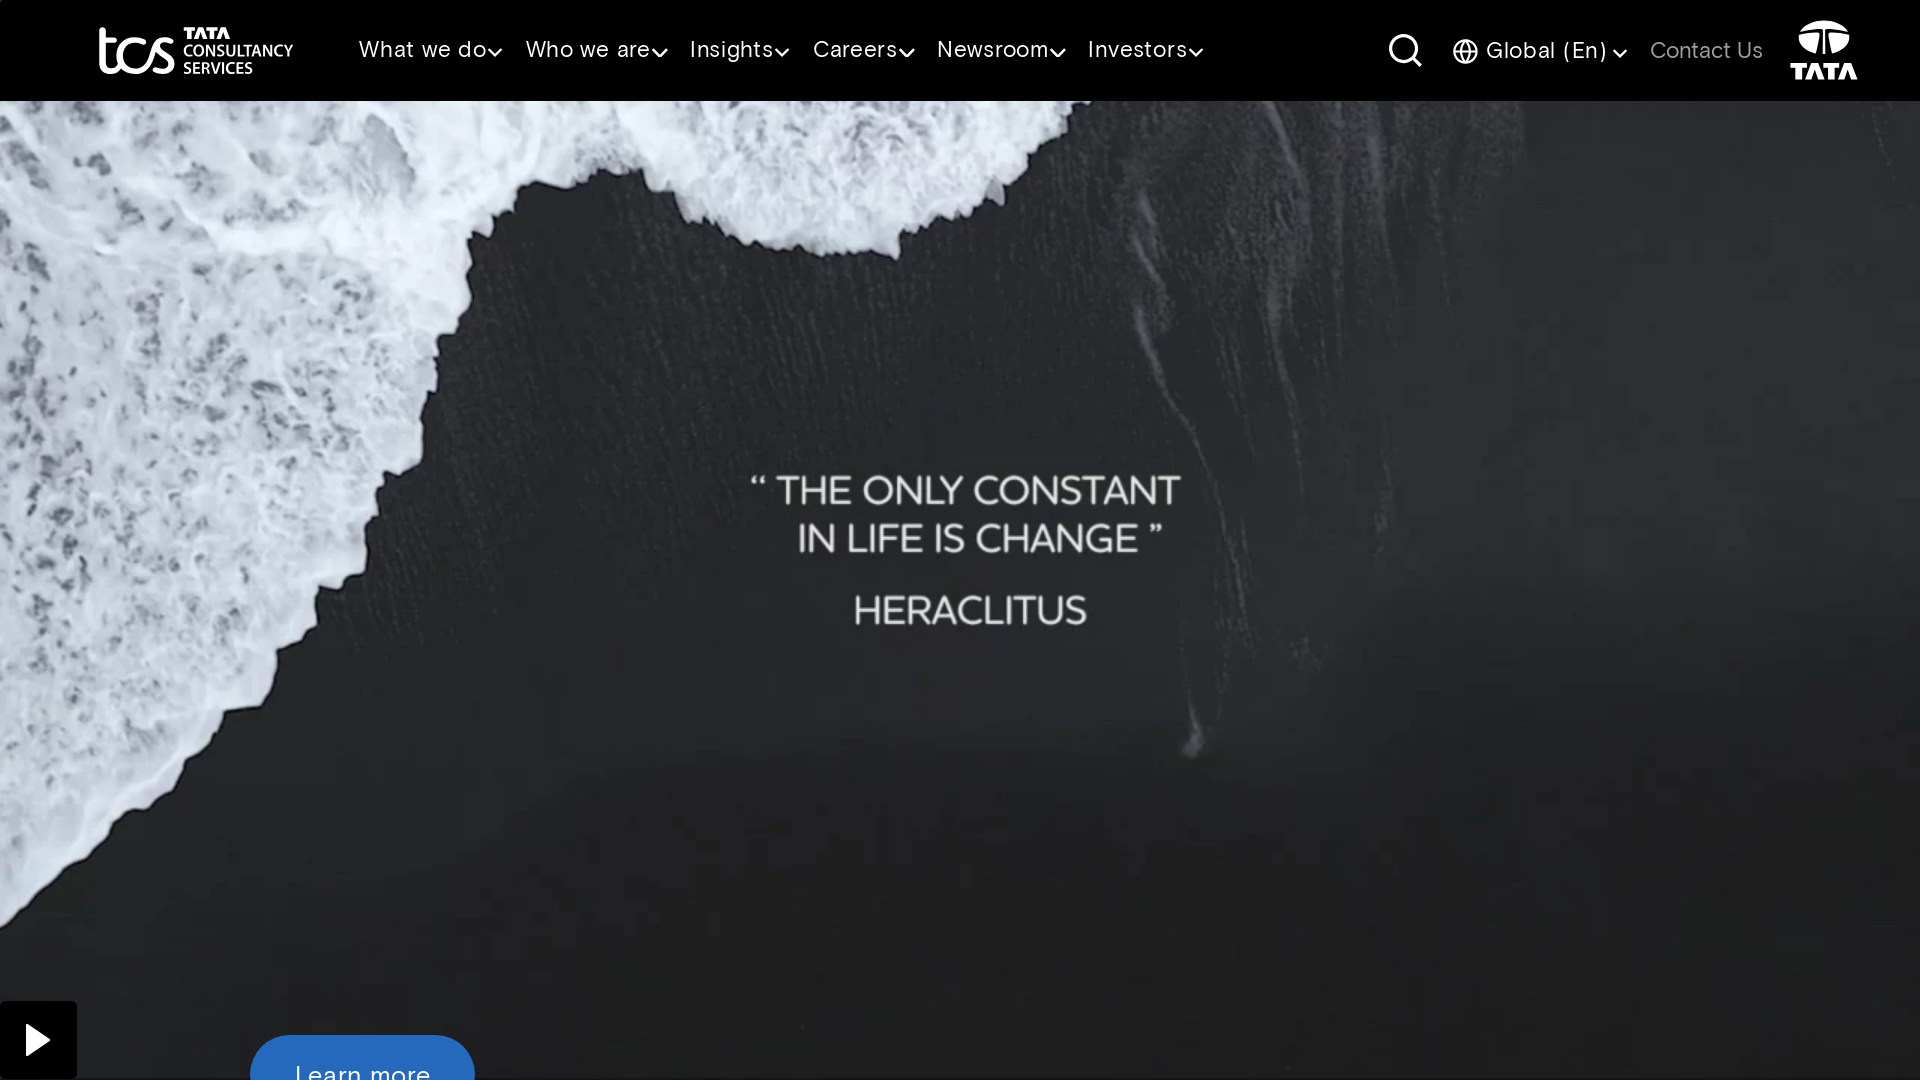